Navigates to the zlti.com homepage and verifies that anchor links are present on the page.

Starting URL: http://www.zlti.com

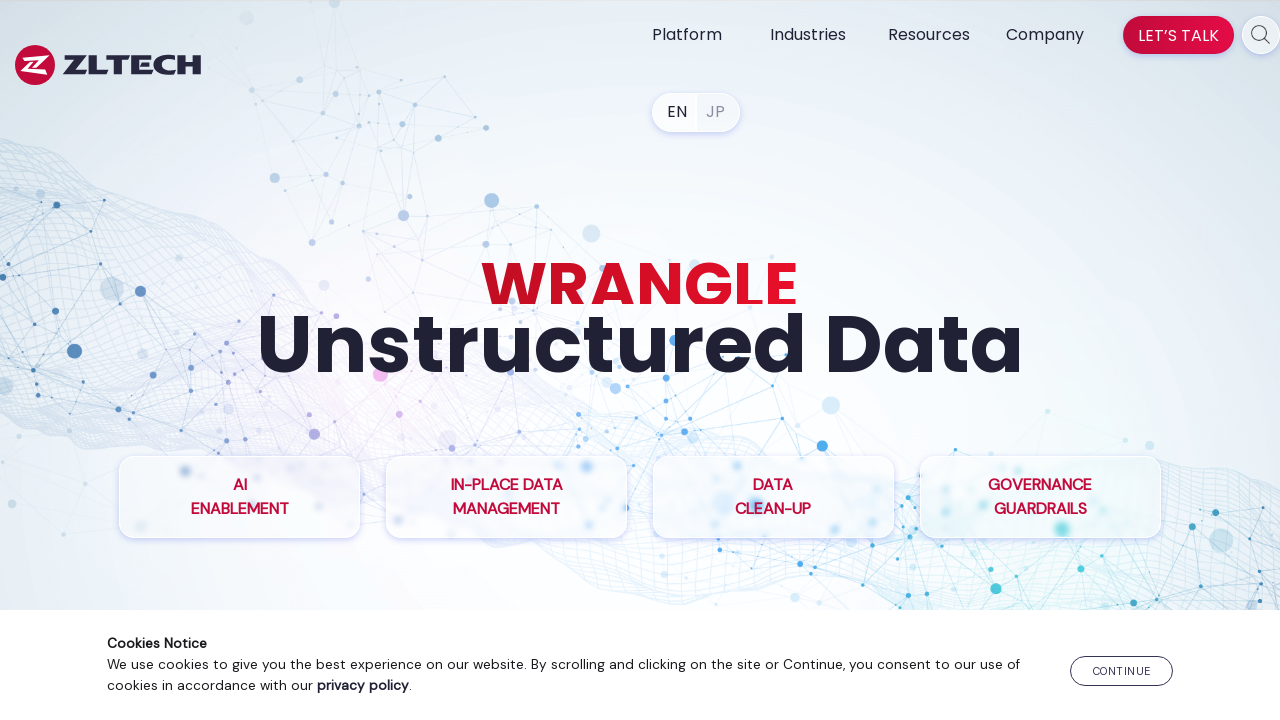

Navigated to zlti.com homepage
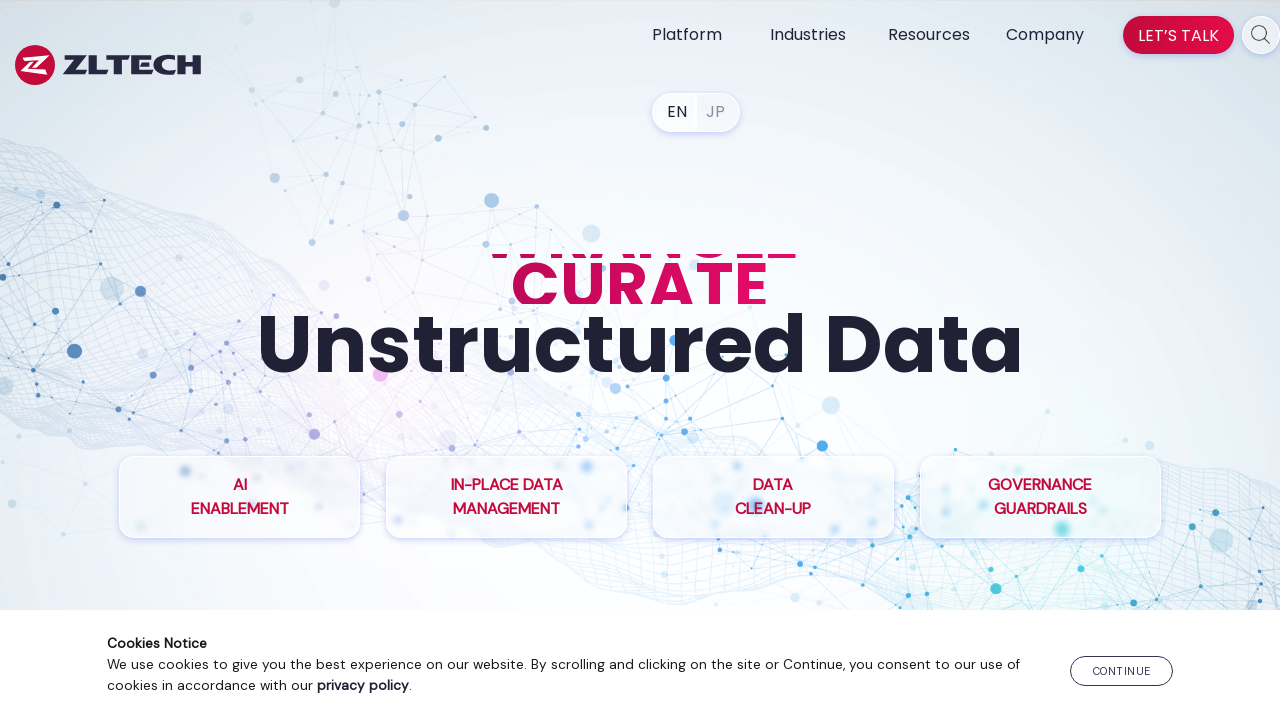

Waited for anchor links to load on the page
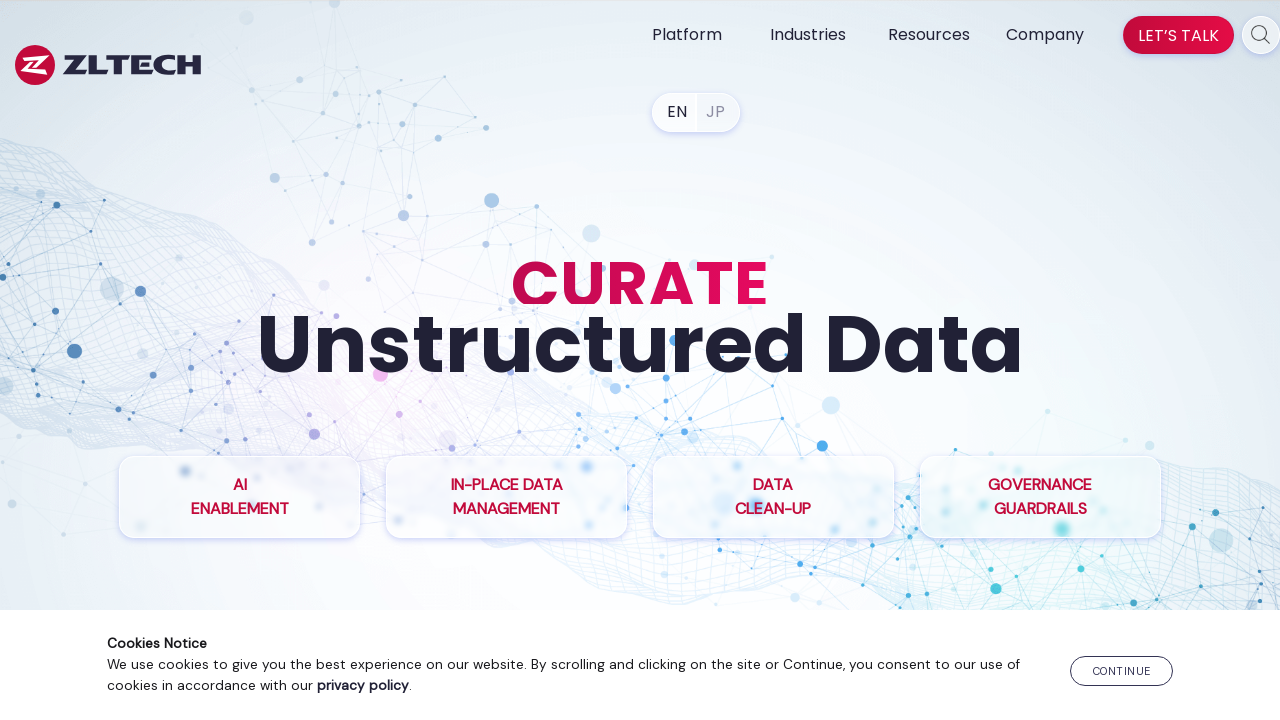

Retrieved all anchor links from the page
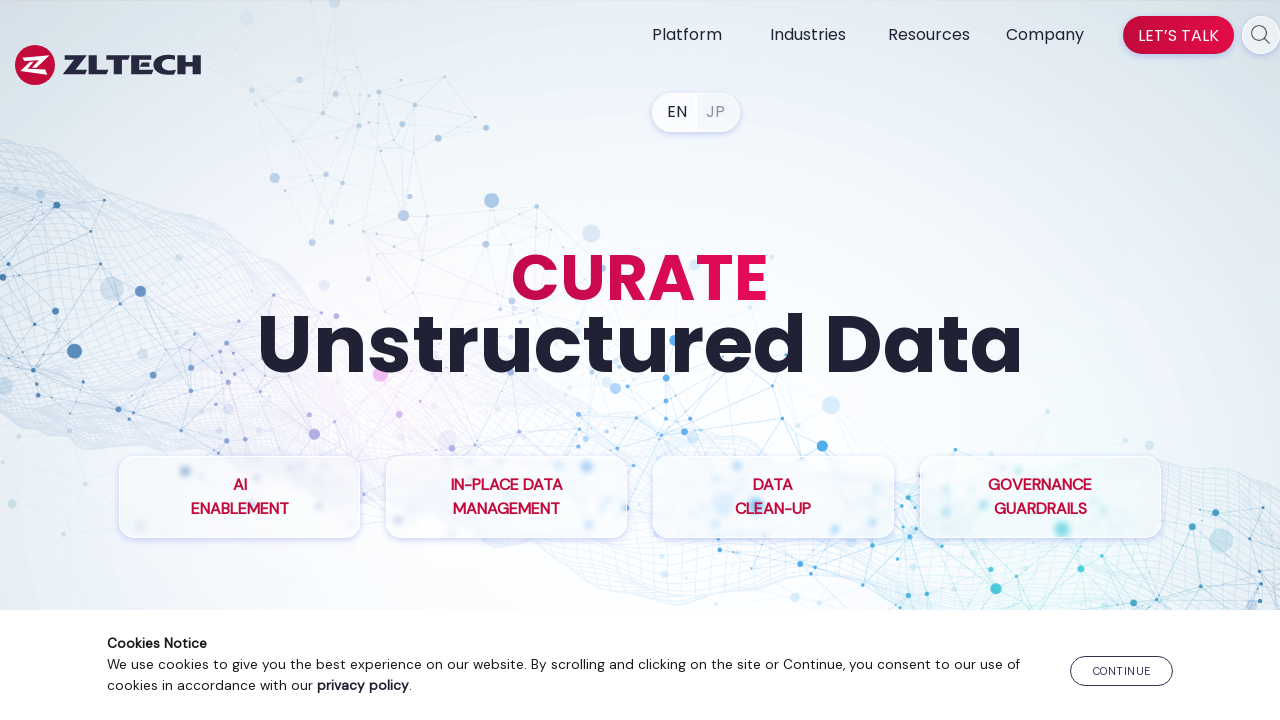

Verified 79 anchor links are present on the page
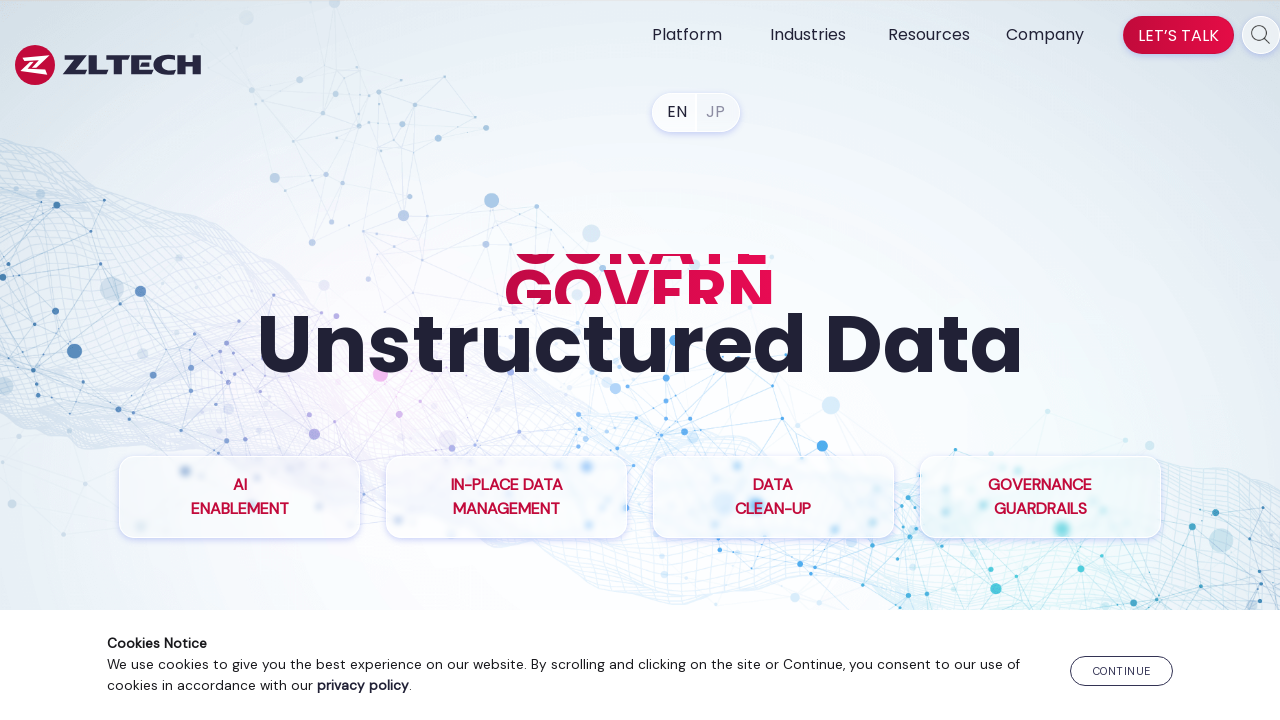

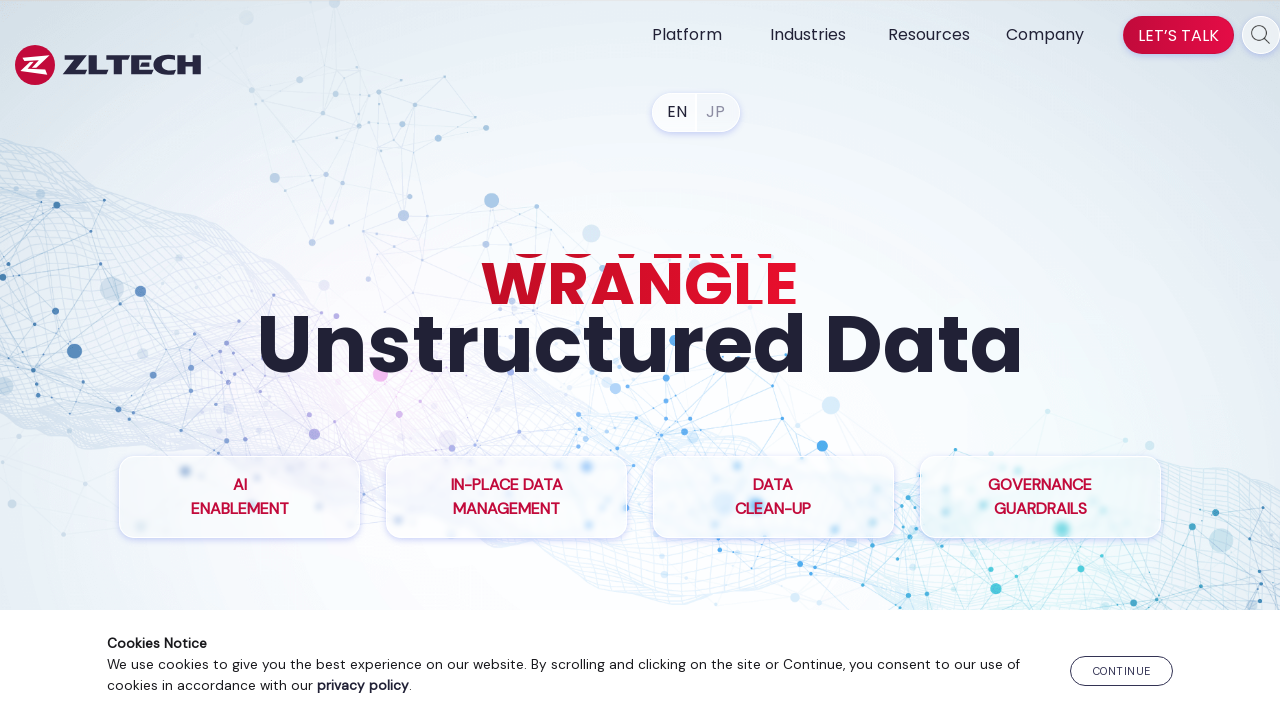